Tests that the currently applied filter is visually highlighted with the 'selected' class when clicking through filters

Starting URL: https://demo.playwright.dev/todomvc

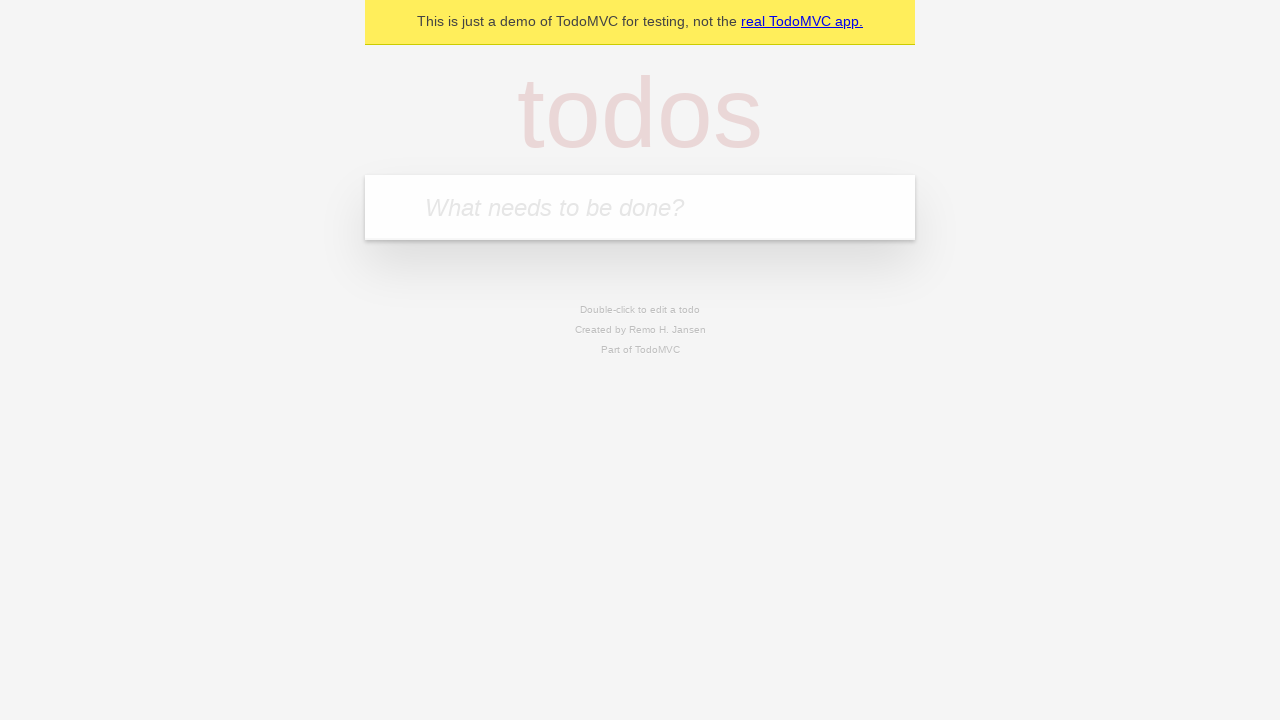

Filled new todo input with 'buy some cheese' on .new-todo
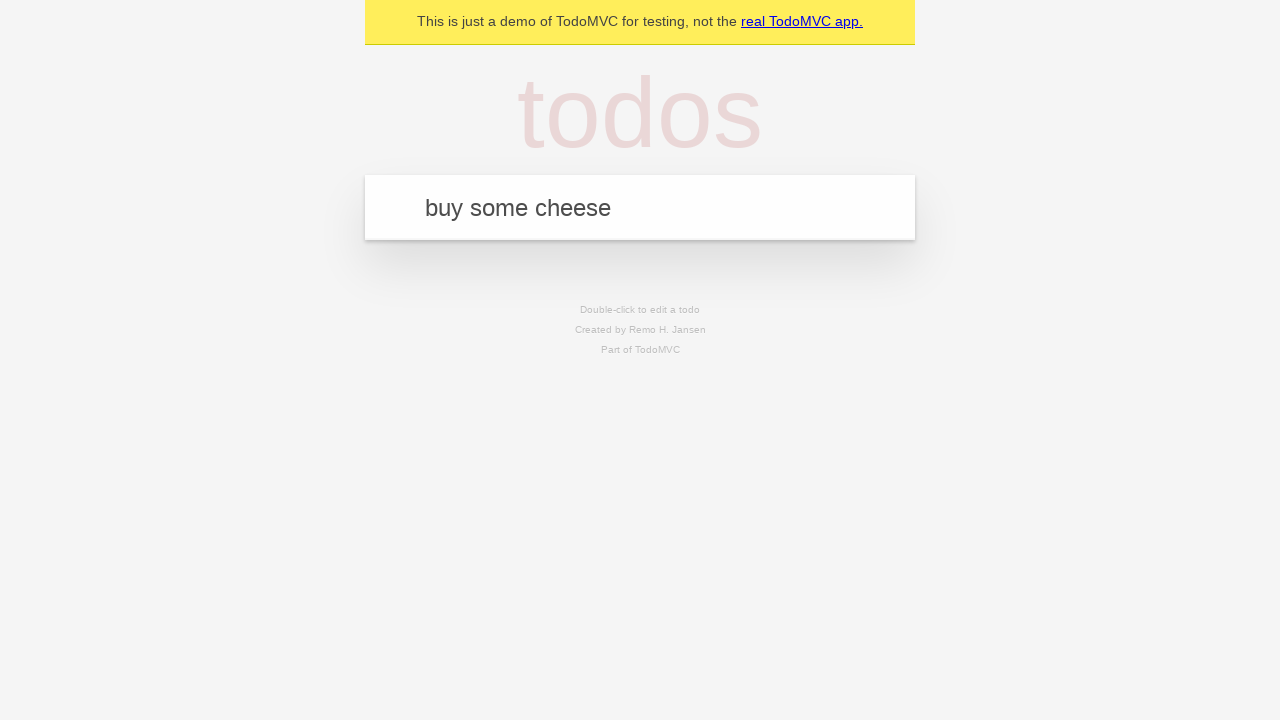

Pressed Enter to create first todo on .new-todo
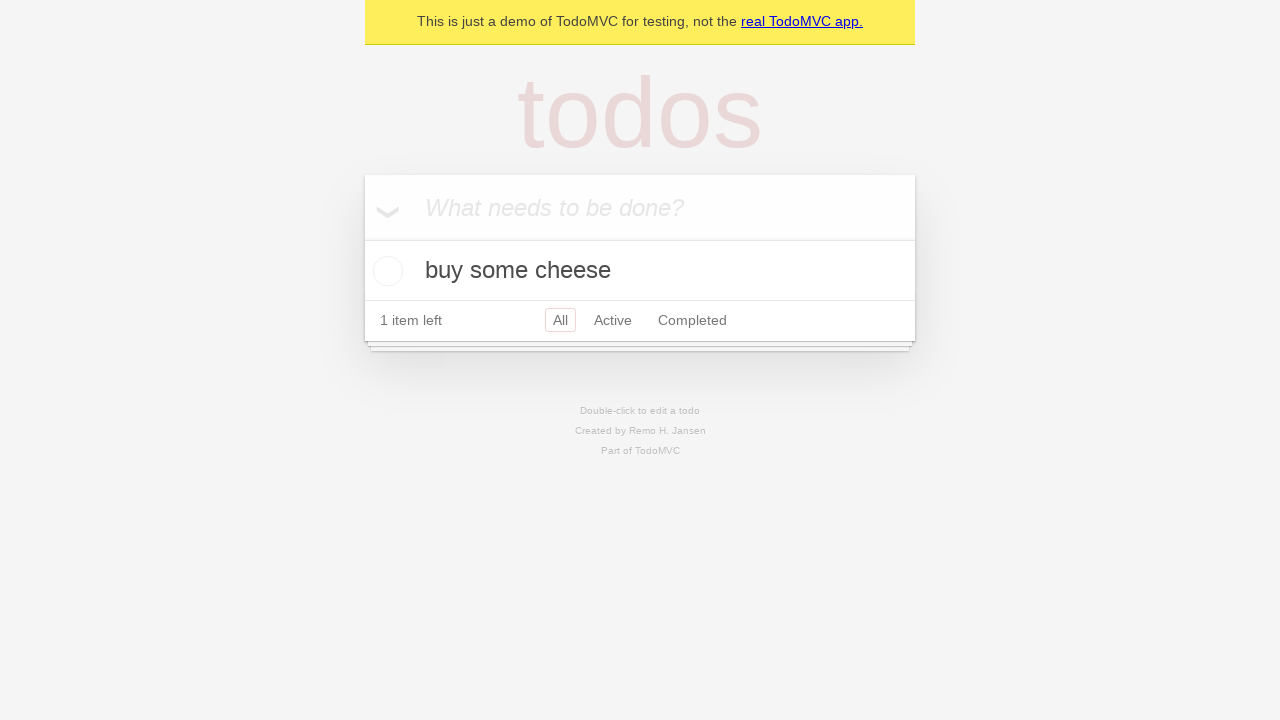

Filled new todo input with 'feed the cat' on .new-todo
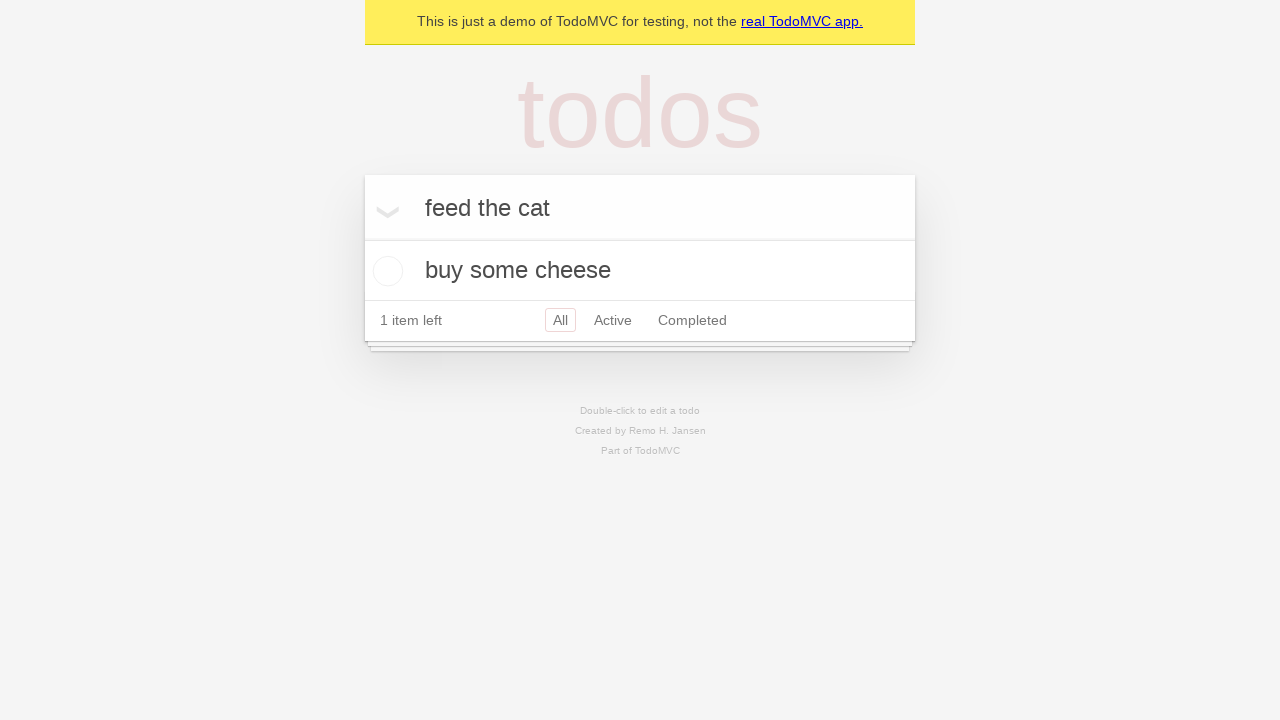

Pressed Enter to create second todo on .new-todo
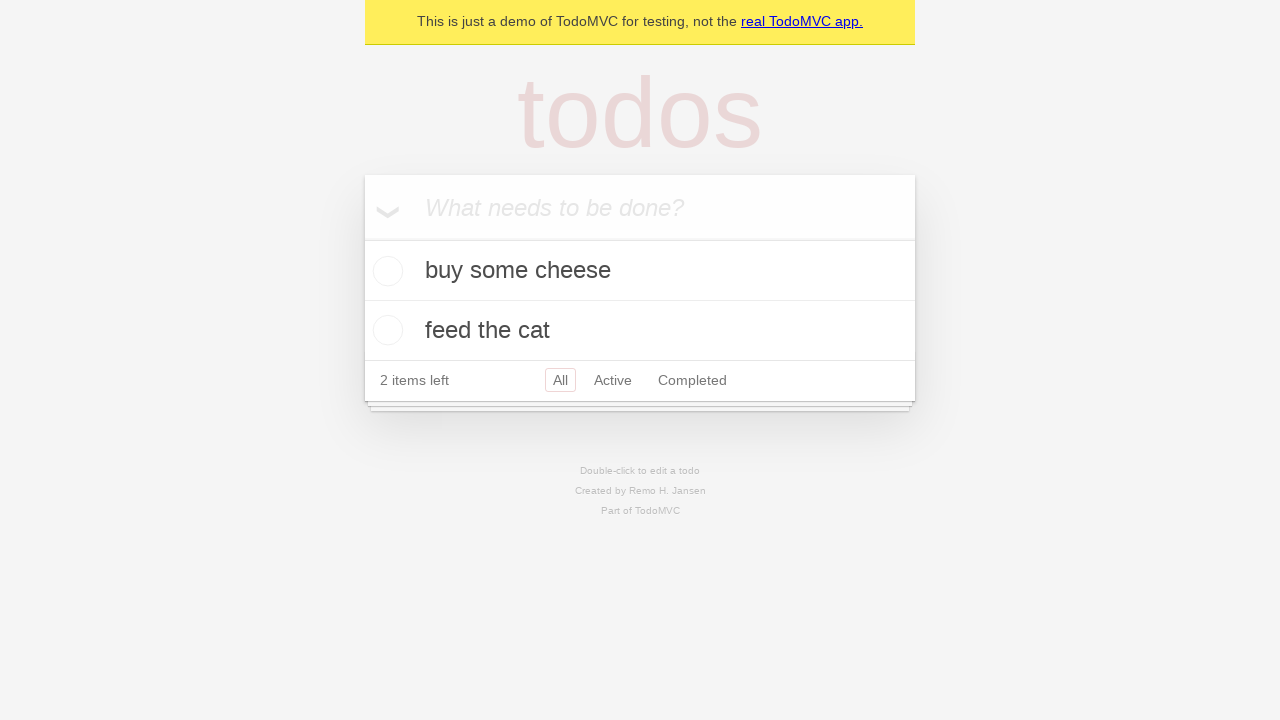

Filled new todo input with 'book a doctor's appointment' on .new-todo
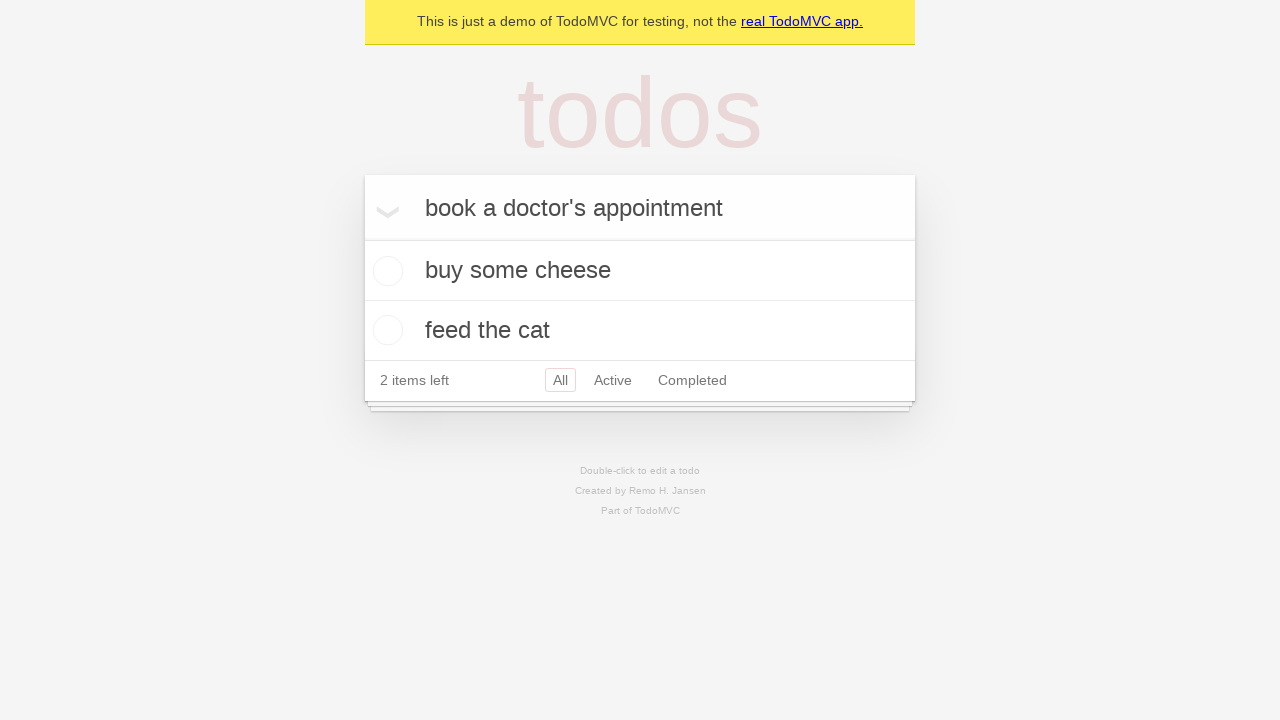

Pressed Enter to create third todo on .new-todo
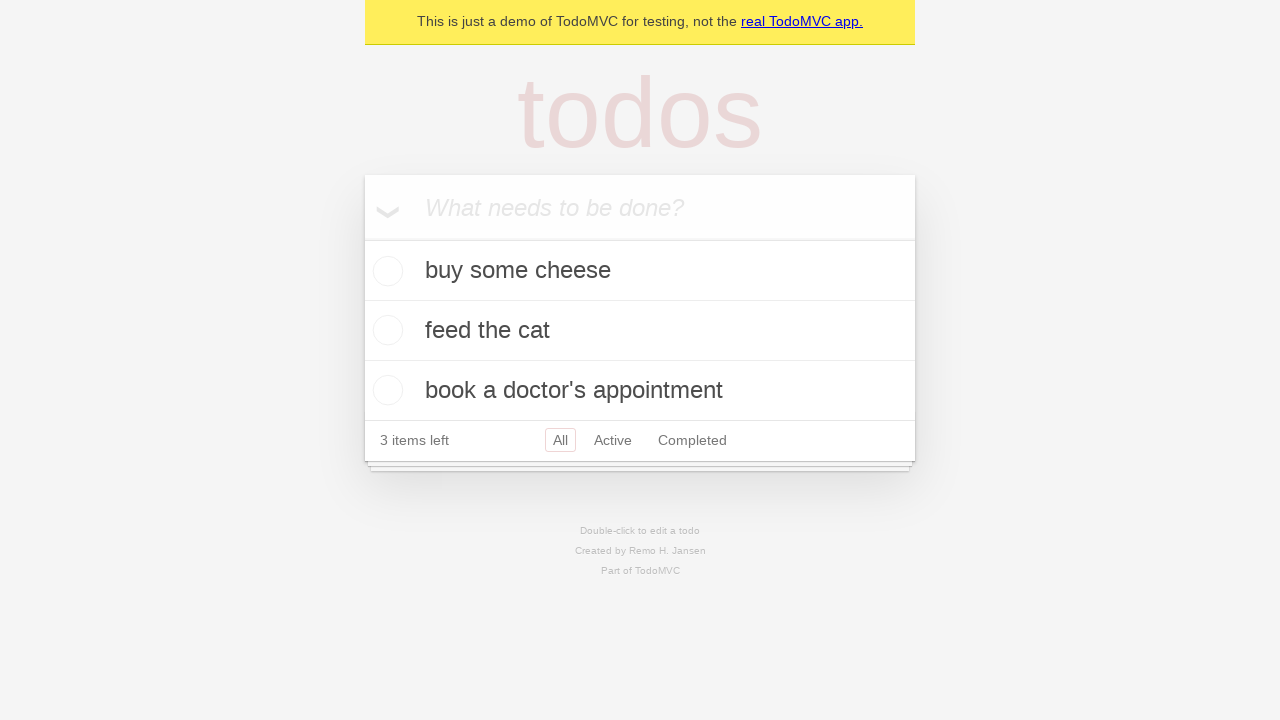

Verified All filter is visible and loaded
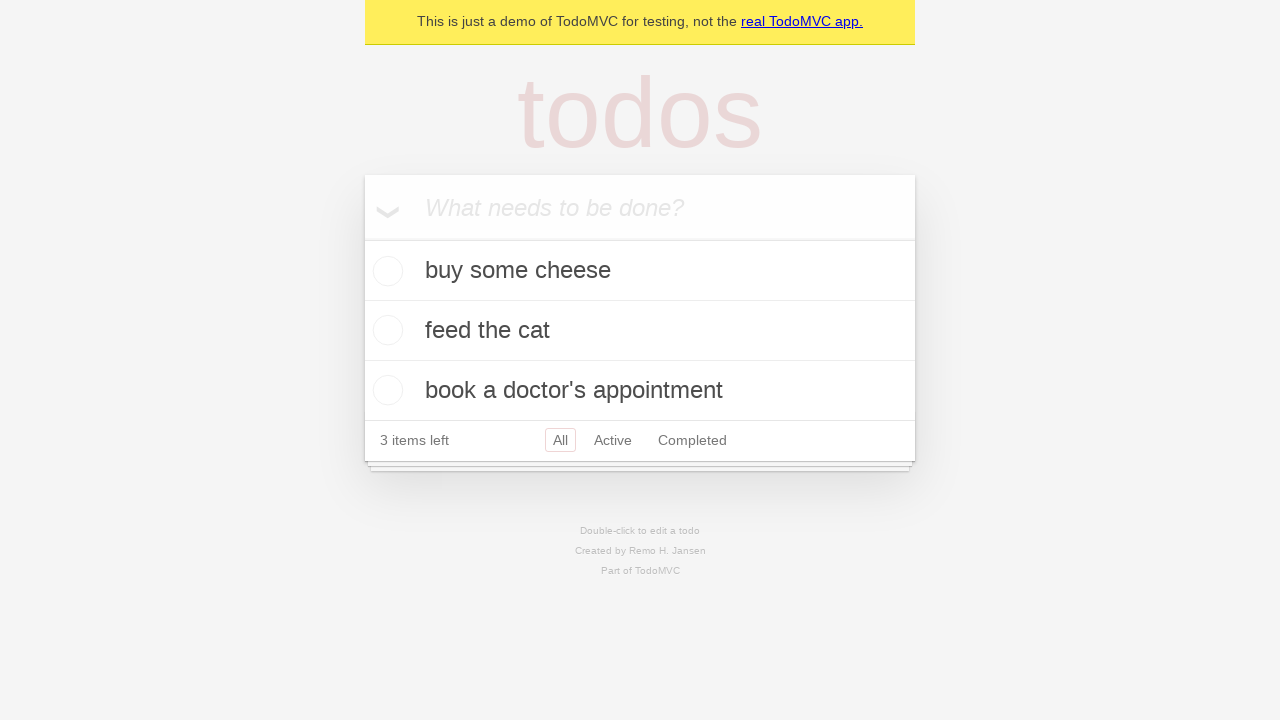

Clicked Active filter at (613, 440) on .filters >> text=Active
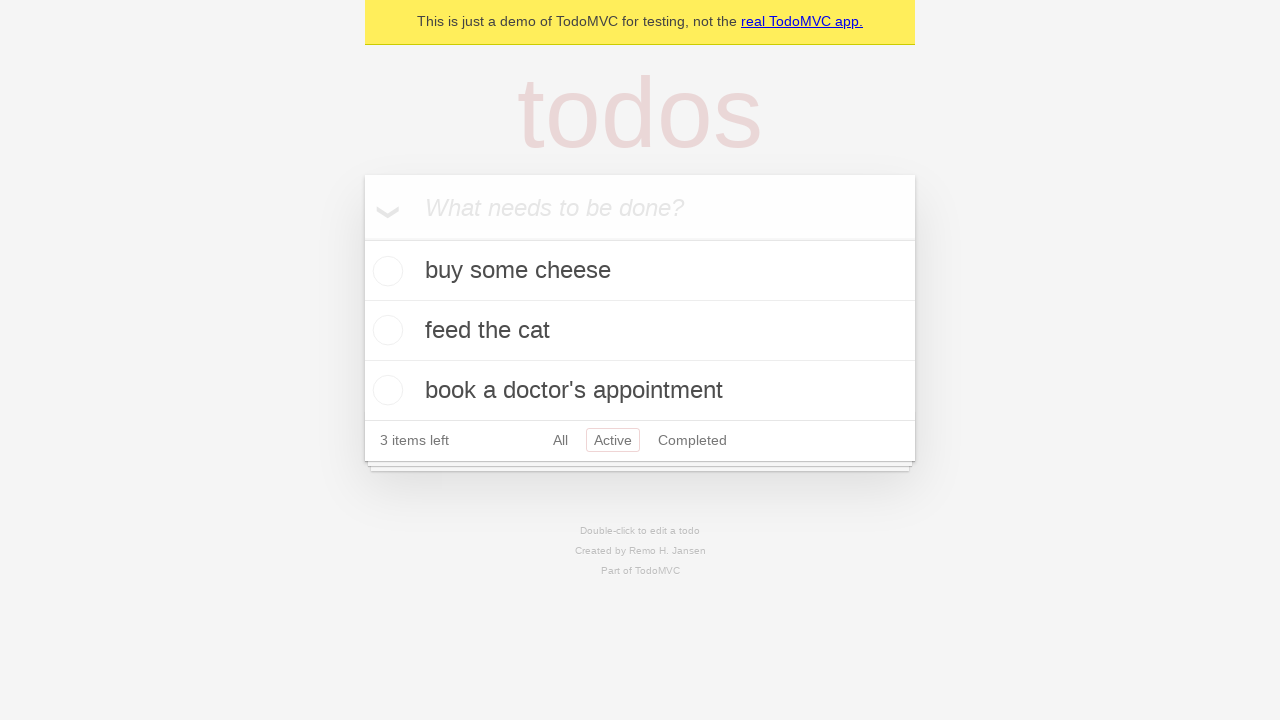

Clicked Completed filter to verify it is highlighted as selected at (692, 440) on .filters >> text=Completed
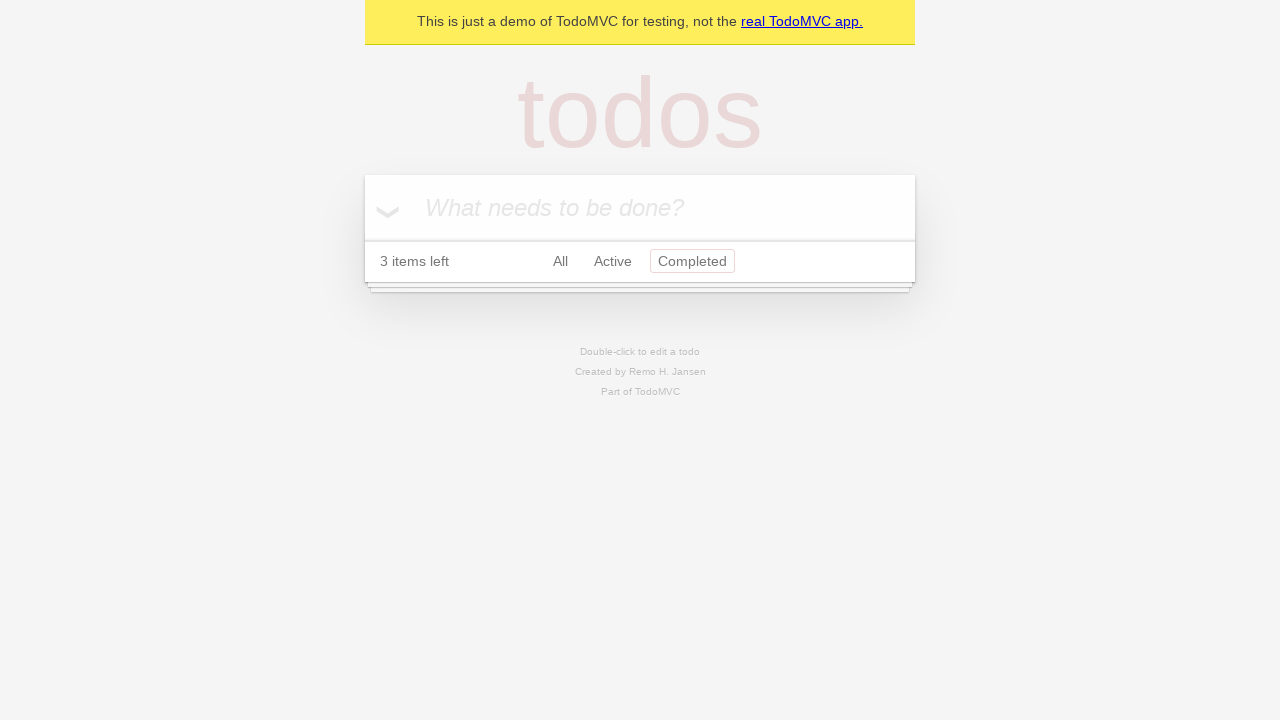

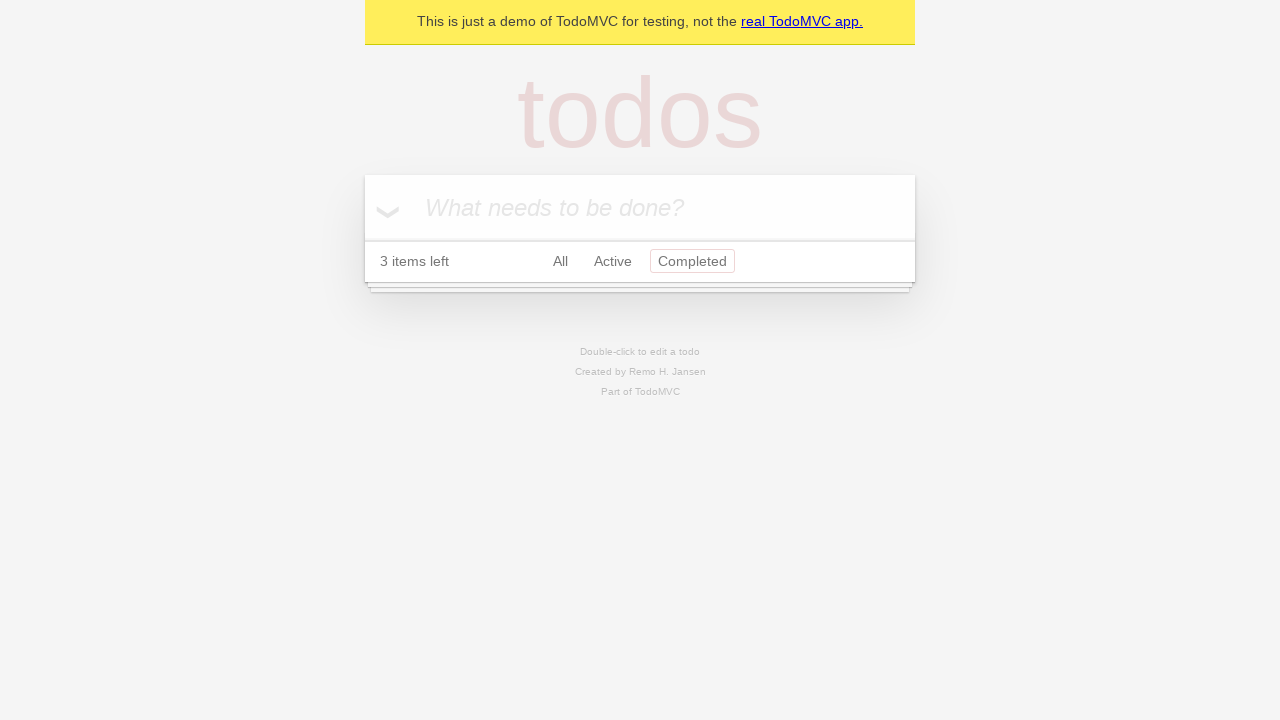